Tests autocomplete functionality by entering an address into an autocomplete field

Starting URL: https://formy-project.herokuapp.com/autocomplete

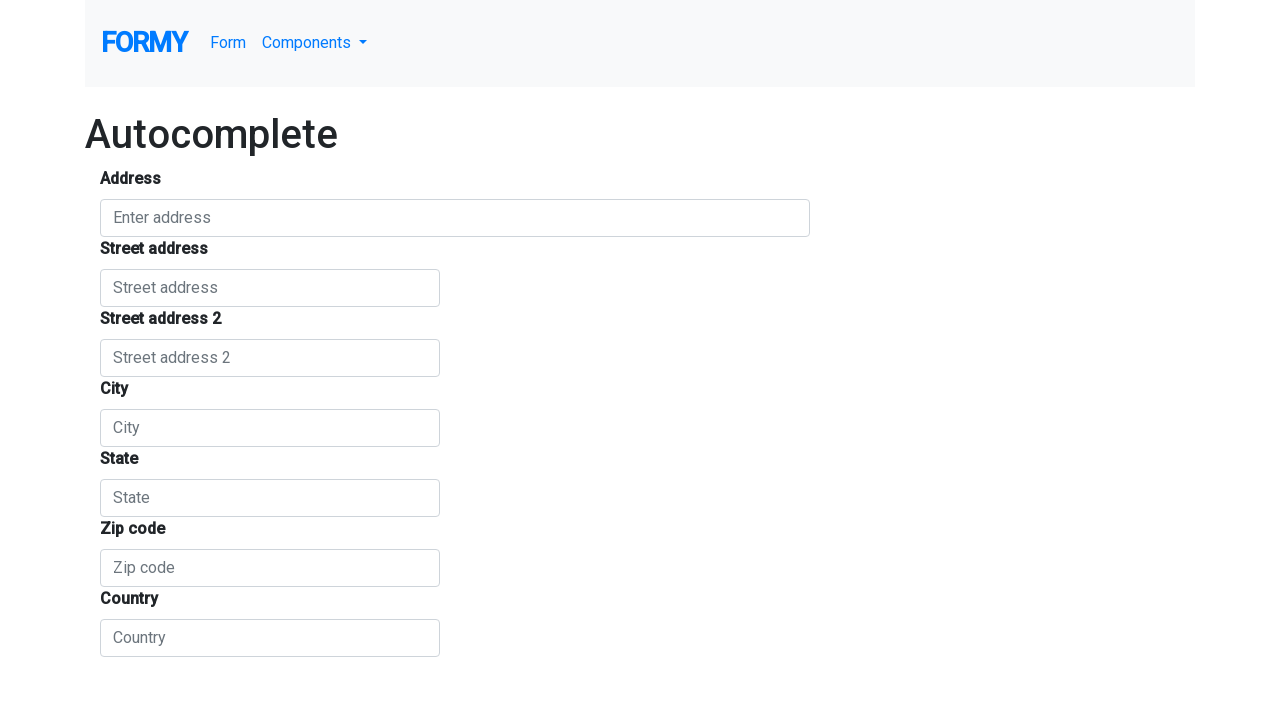

Filled autocomplete field with address '2154 Hylan Blvd, Staten Island, NY 10306' on #autocomplete
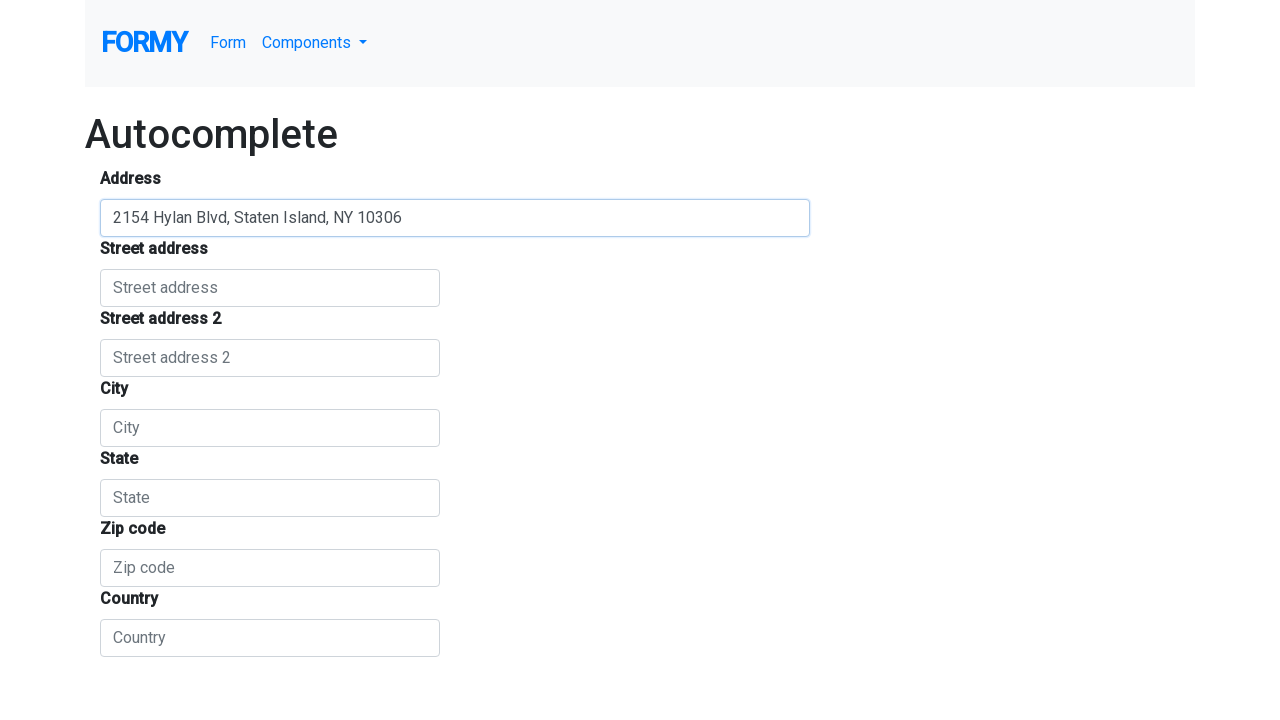

Waited for autocomplete suggestions to appear
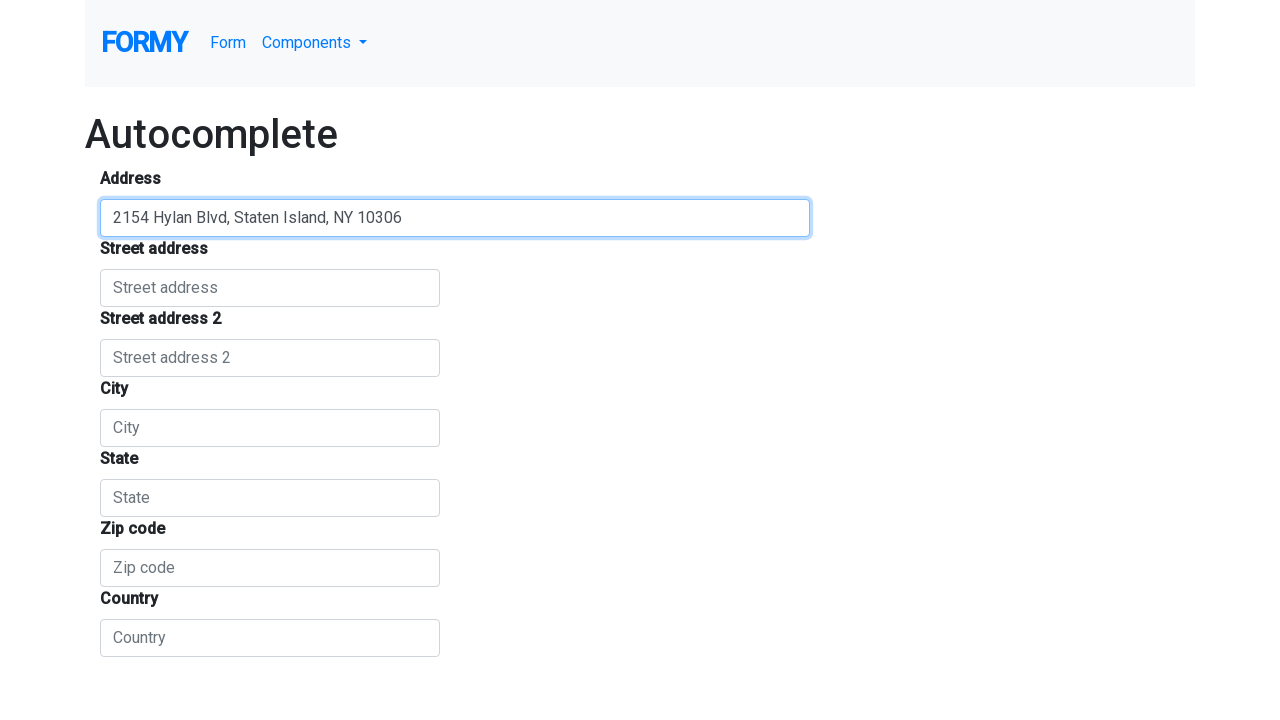

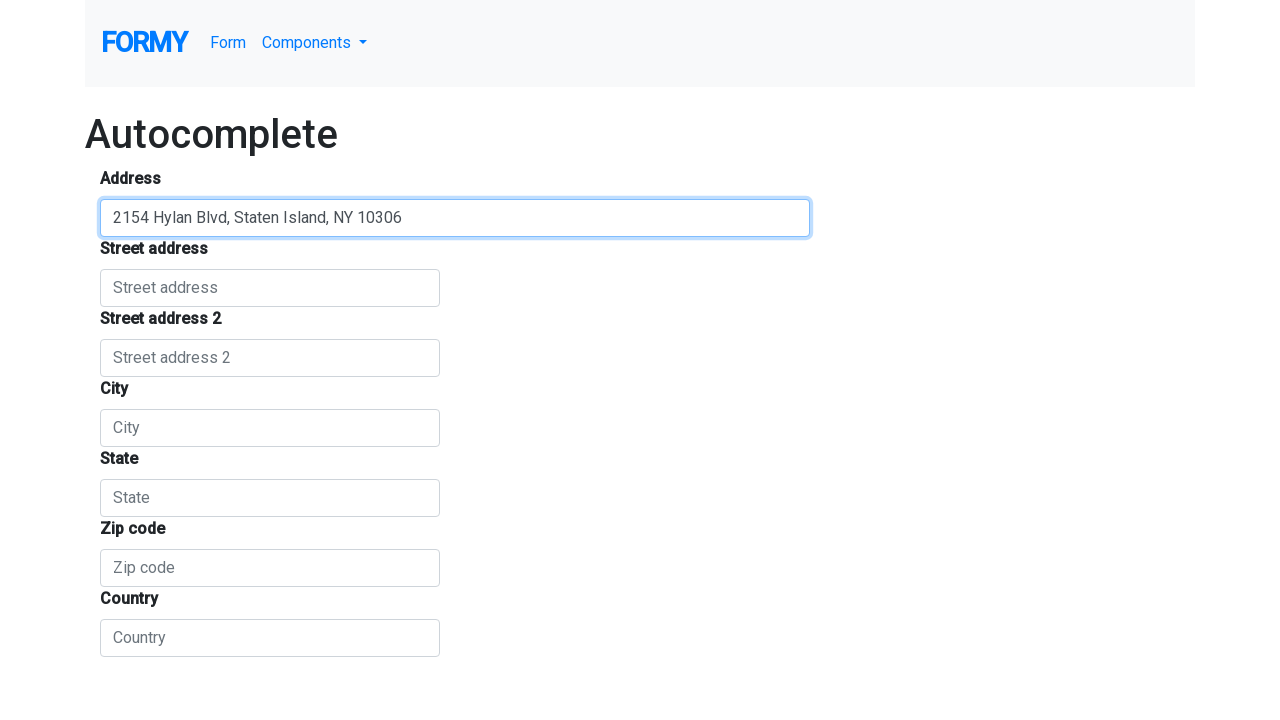